Tests clearing completed tasks while in Active filter view

Starting URL: https://todomvc4tasj.herokuapp.com/

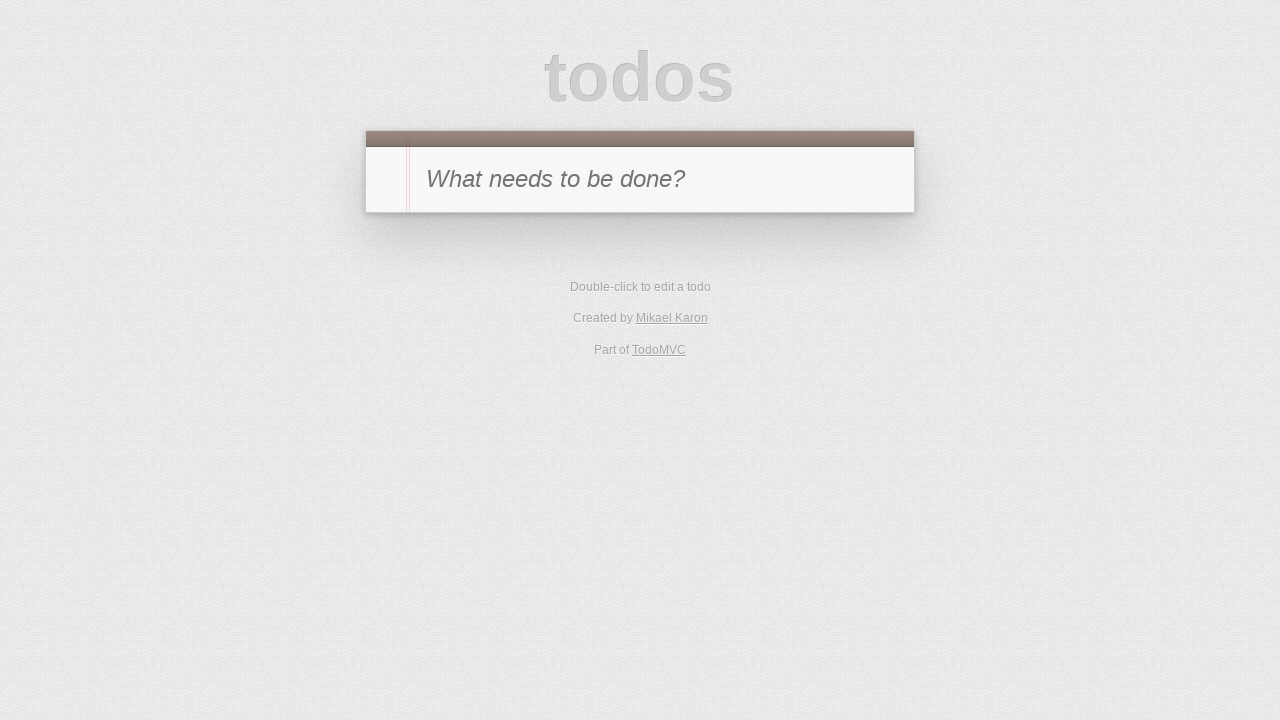

Set up localStorage with 2 completed tasks and 1 active task
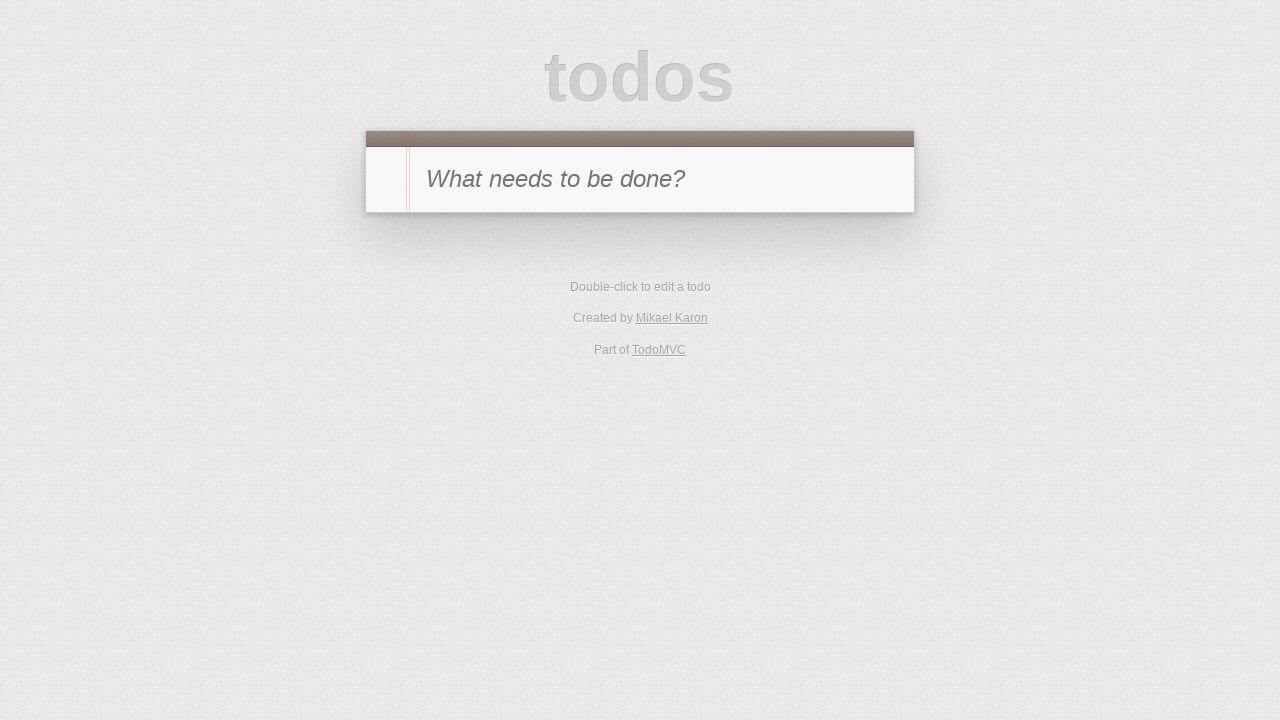

Reloaded page to apply localStorage changes
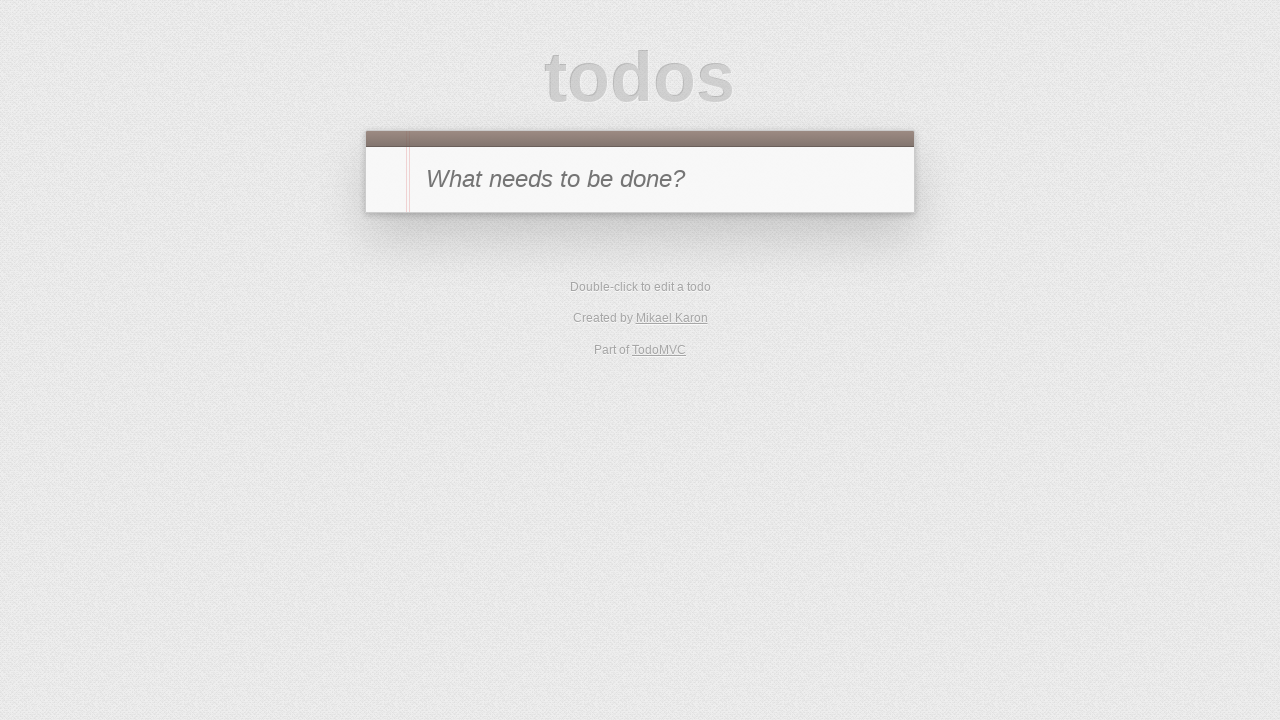

Clicked Active filter to view only active tasks at (614, 411) on #filters li:has-text('Active')
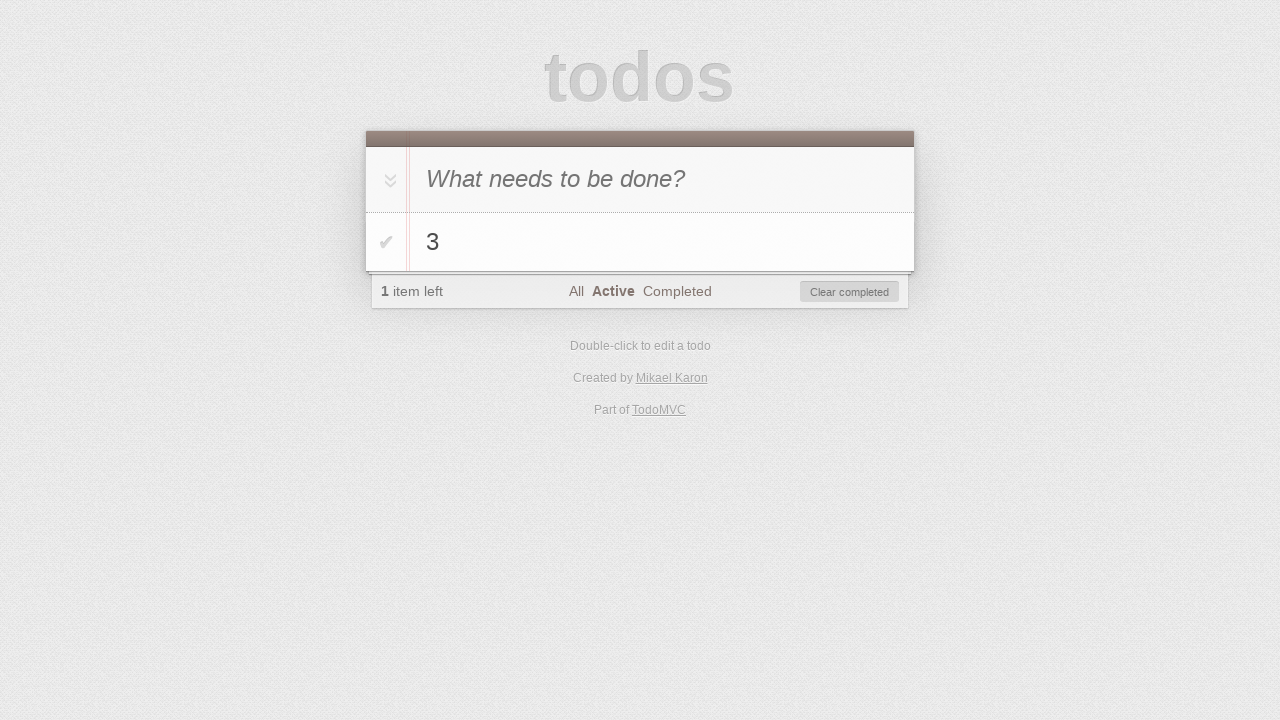

Clicked Clear Completed button to remove completed tasks at (850, 292) on #clear-completed
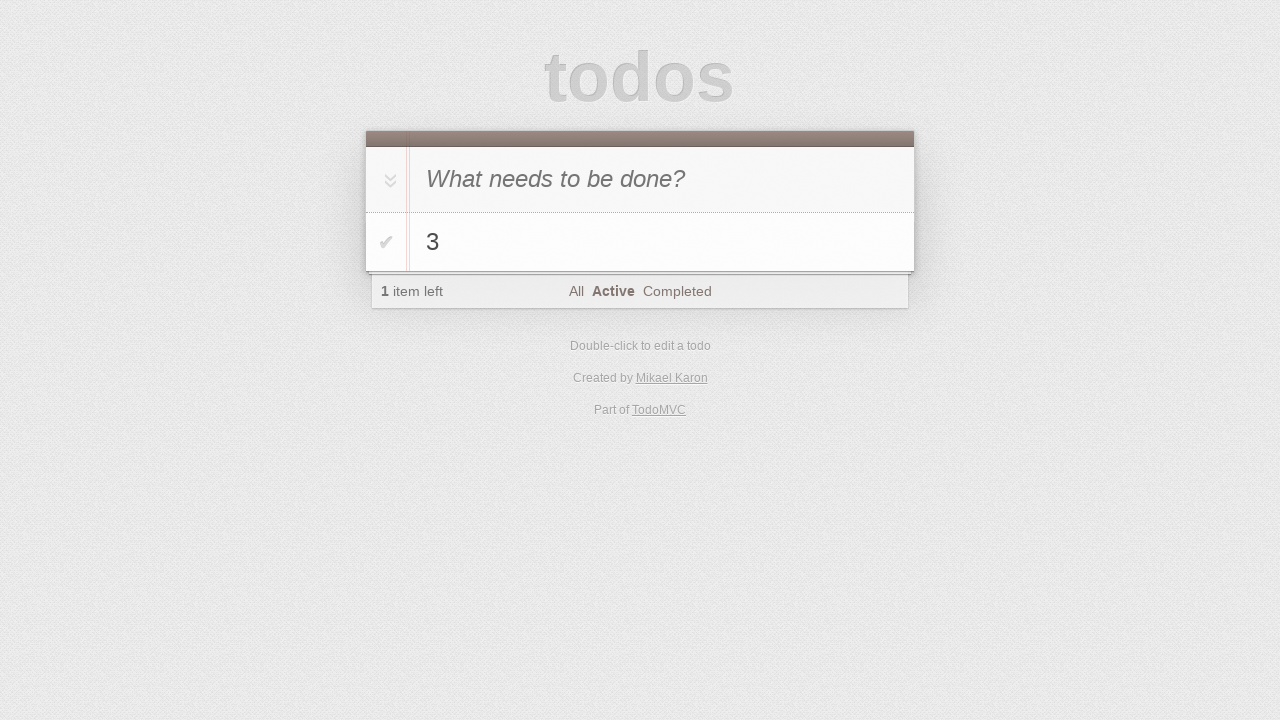

Verified task '3' is visible in the todo list
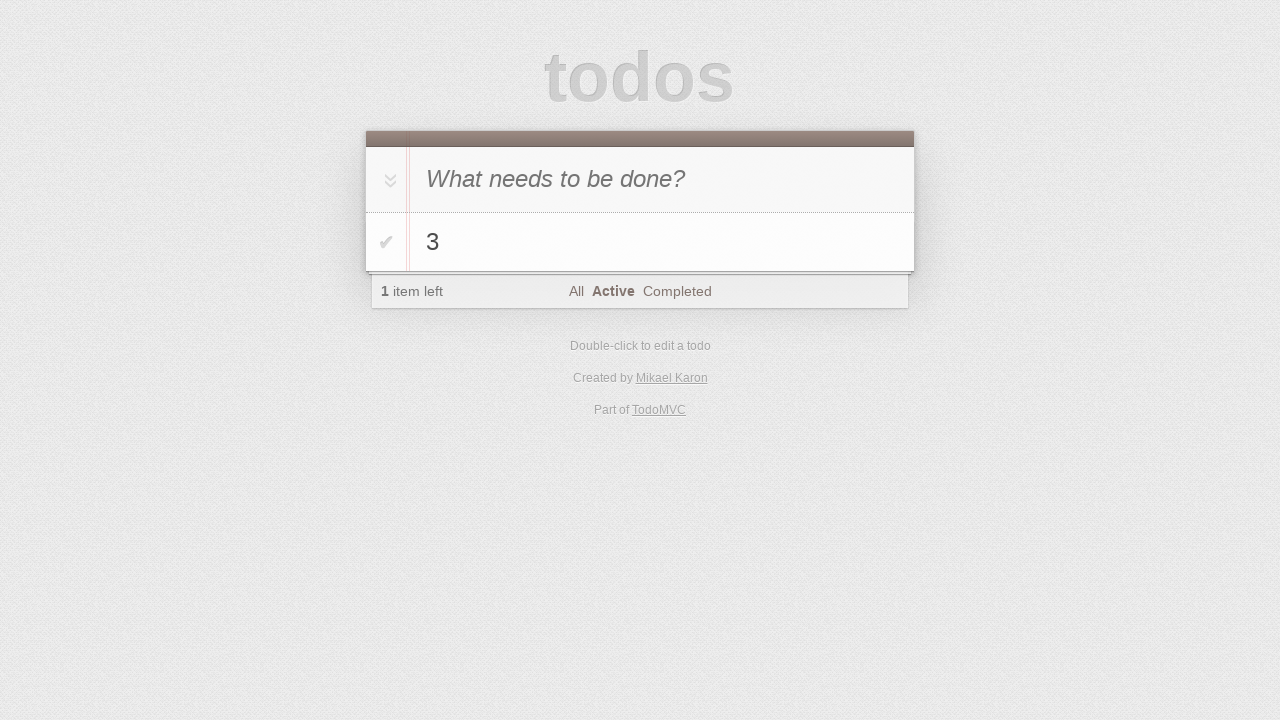

Verified items left count shows 1 remaining task
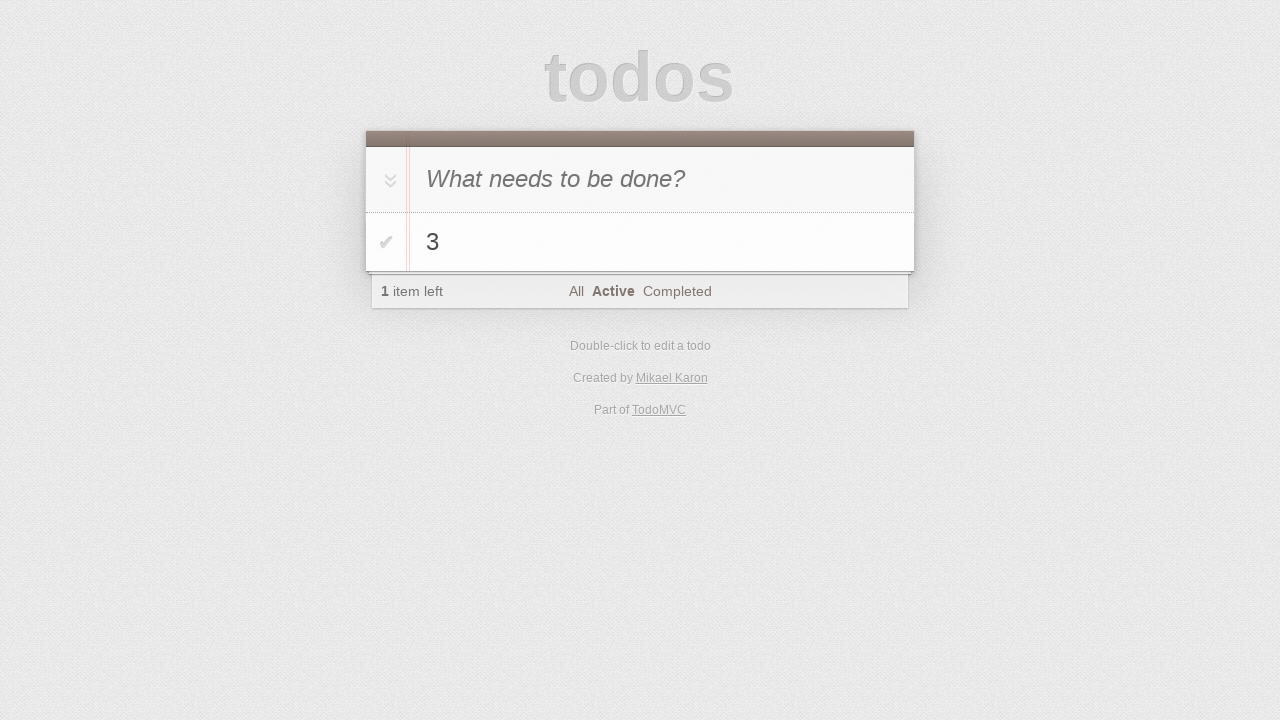

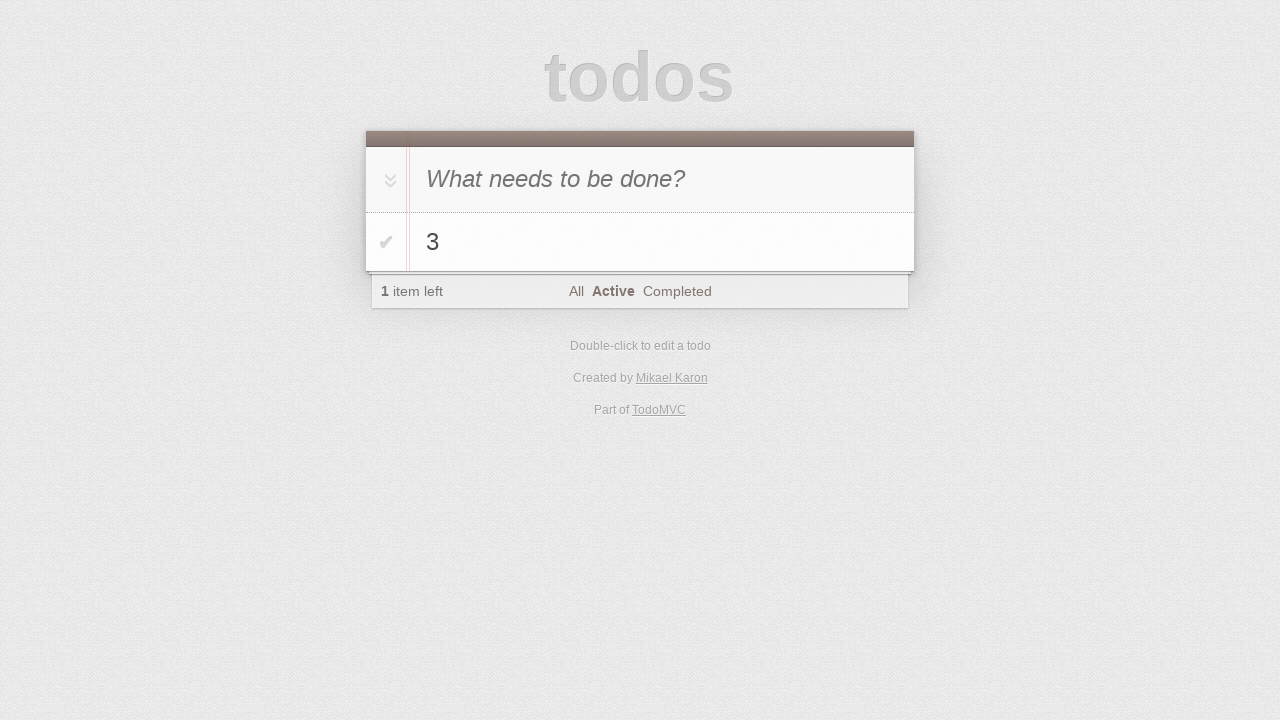